Tests modal dialog functionality by clicking a button to open a modal and then clicking a close button to dismiss it using JavaScript execution

Starting URL: https://formy-project.herokuapp.com/modal

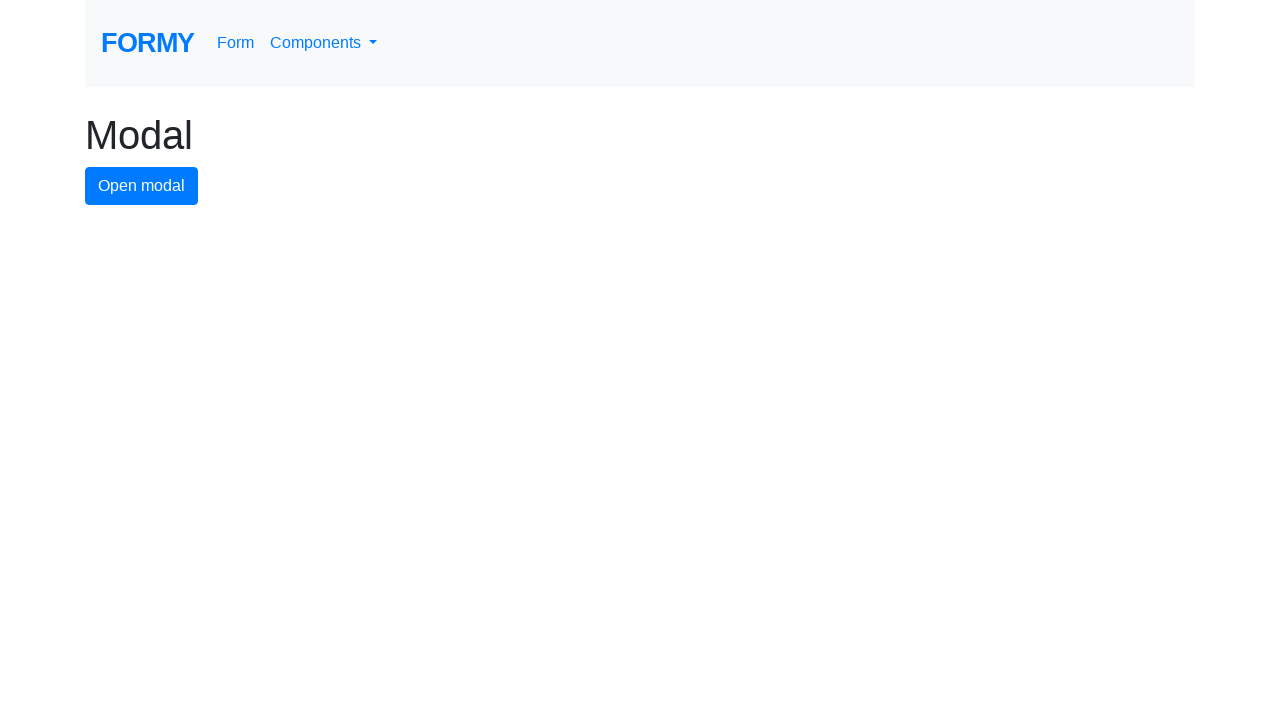

Clicked modal button to open the modal dialog at (142, 186) on #modal-button
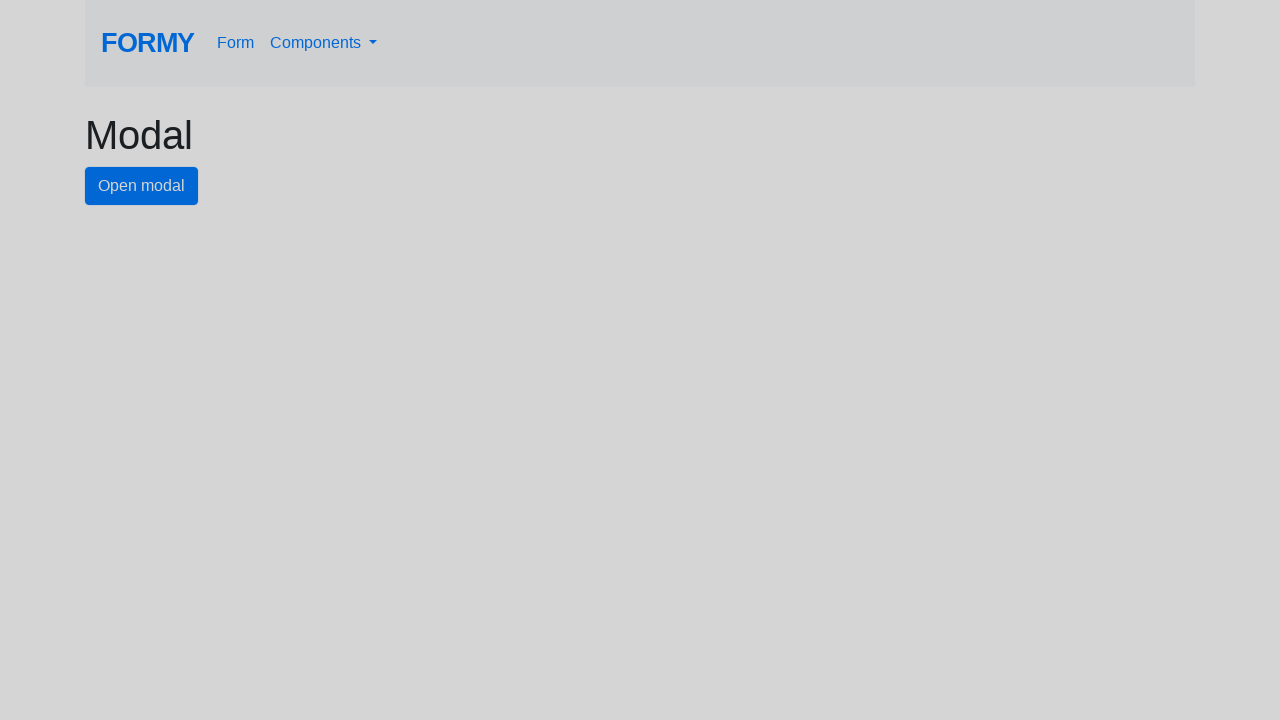

Modal dialog appeared and close button is visible
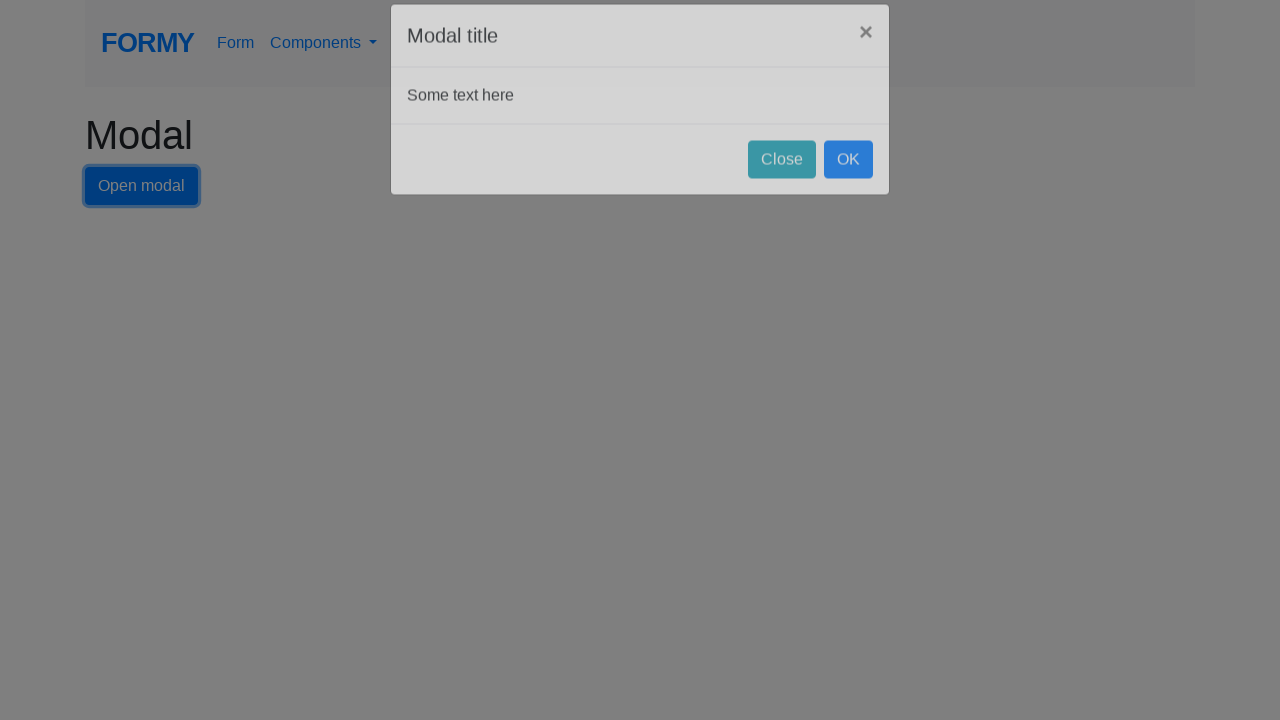

Clicked close button to dismiss the modal dialog at (782, 184) on #close-button
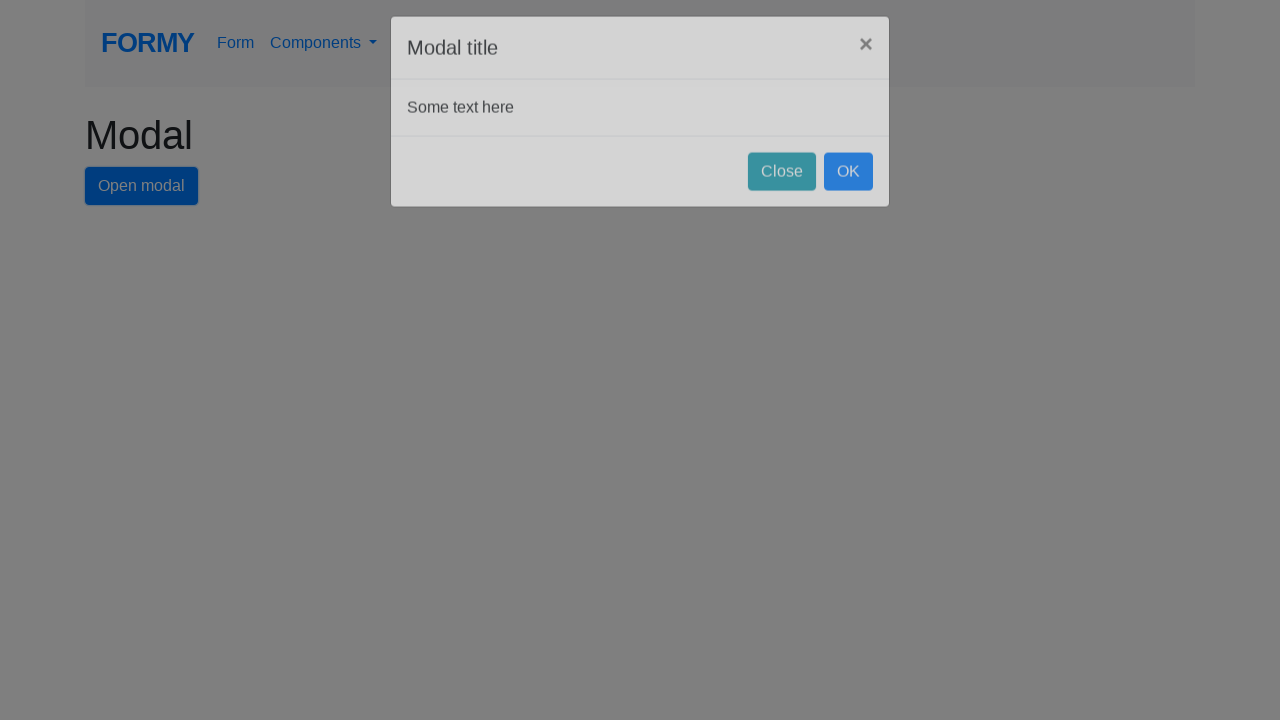

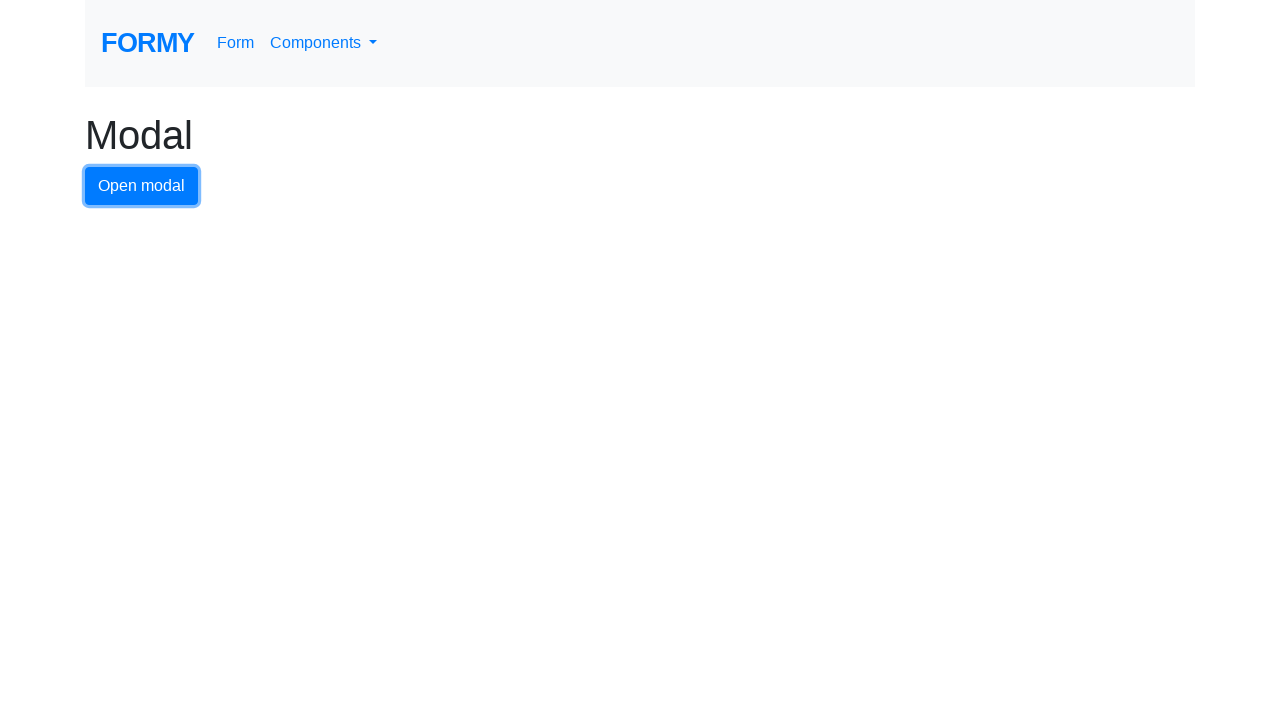